Navigates to Pro Kabaddi League standings page and verifies that team standings information is displayed including matches played, won, lost, and points.

Starting URL: https://www.prokabaddi.com/standings

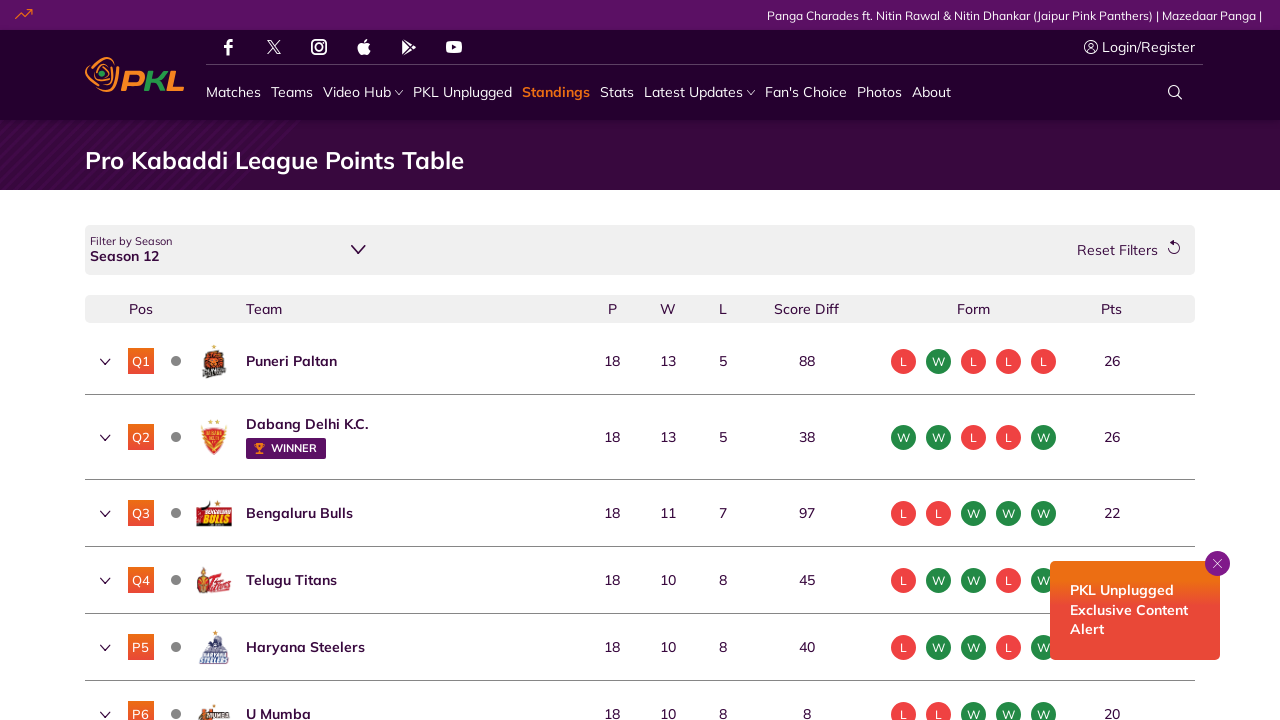

Waited for standings table to load
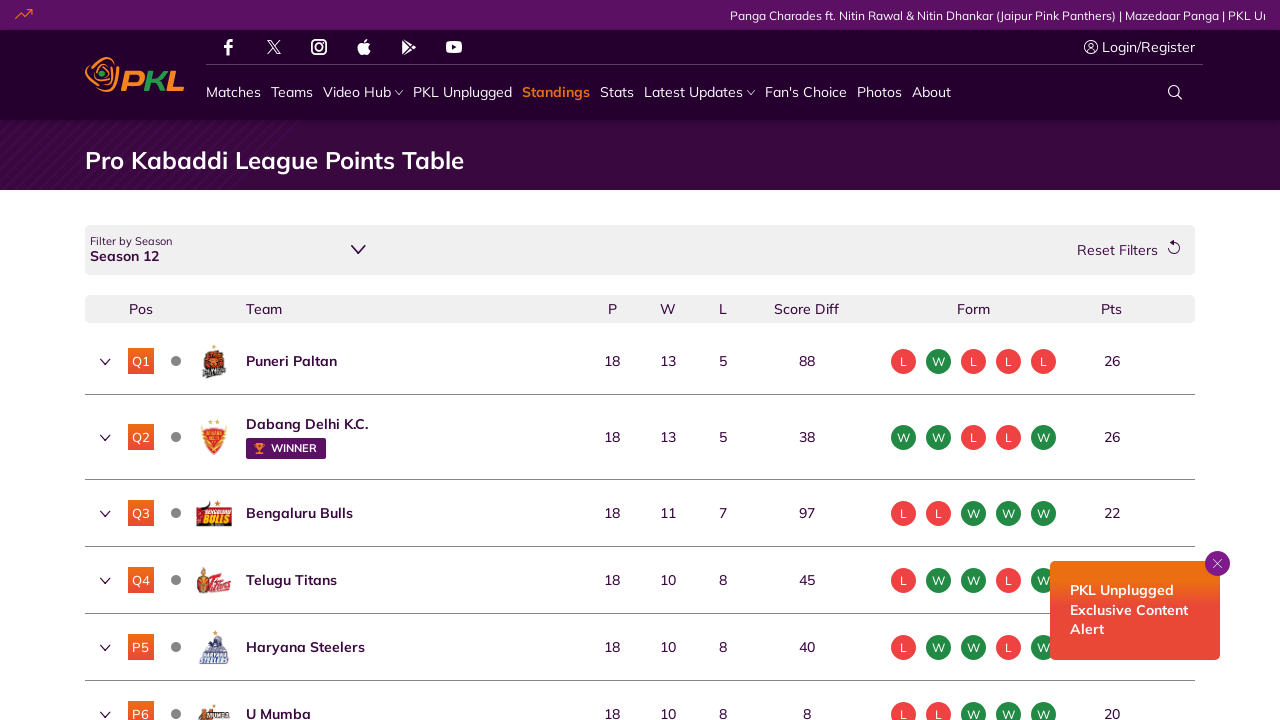

Verified team name 'Jaipur Pink Panthers' is visible
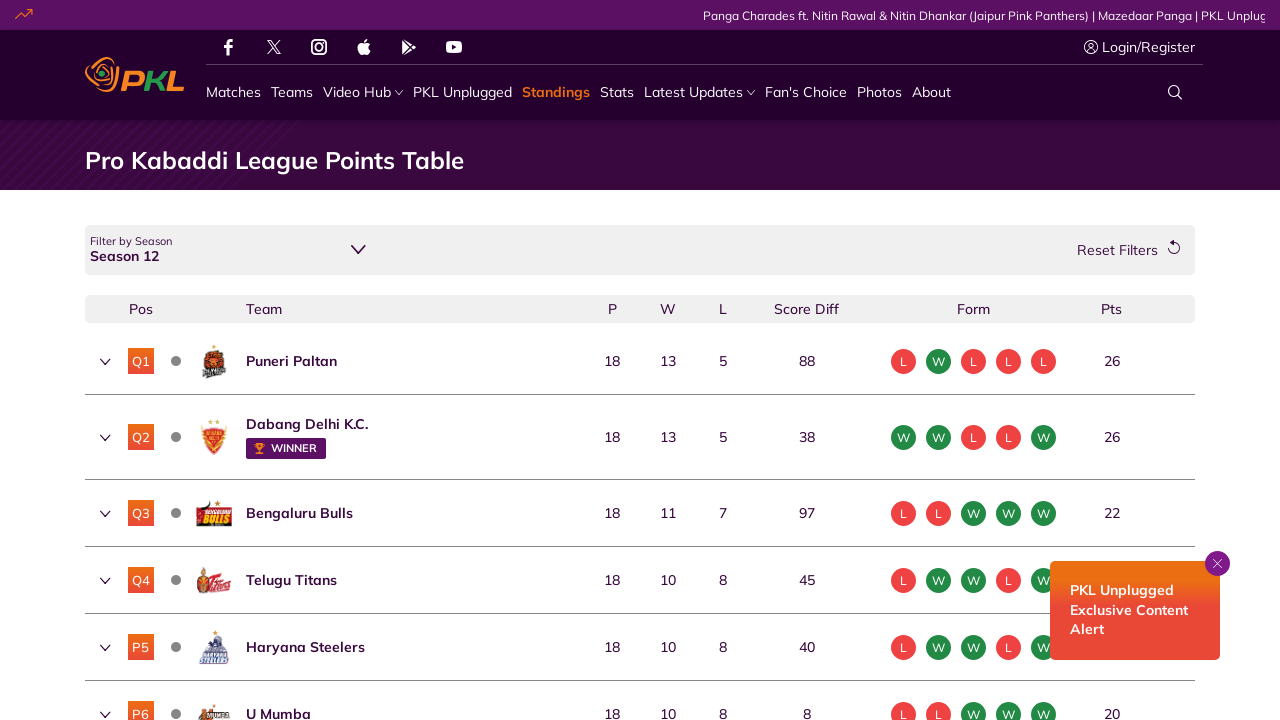

Verified matches played column is present
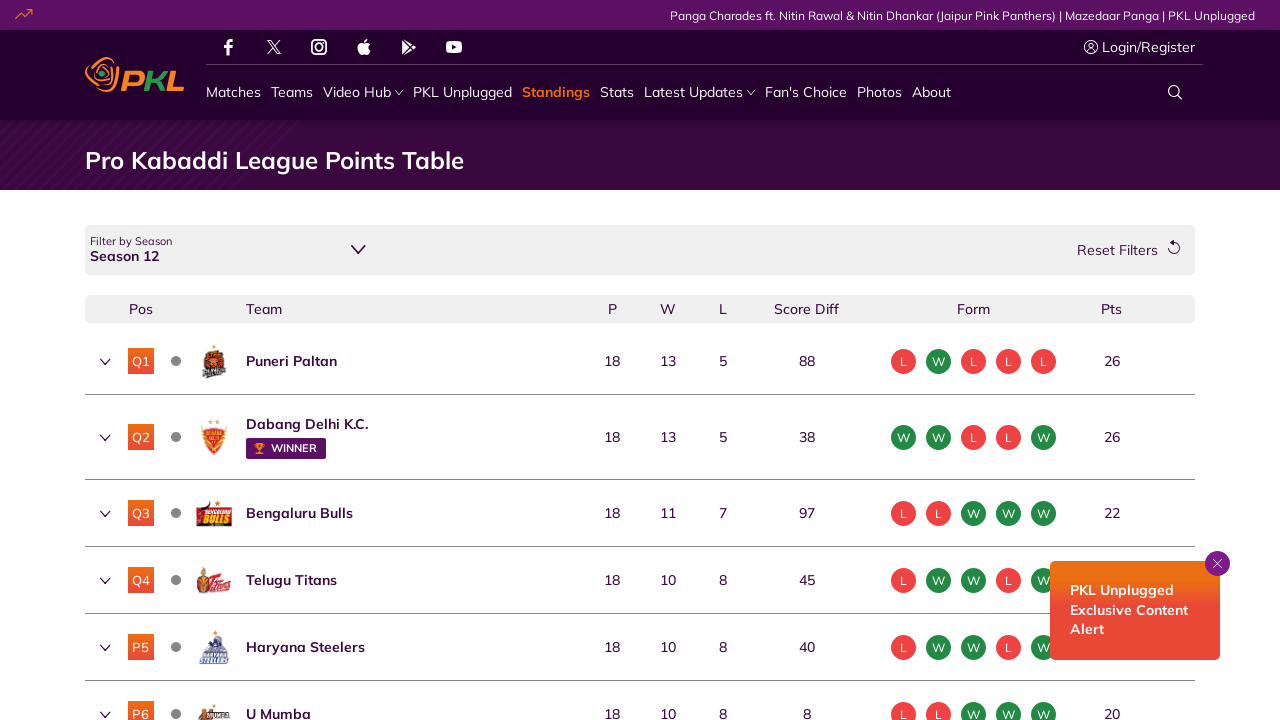

Verified matches won column is present
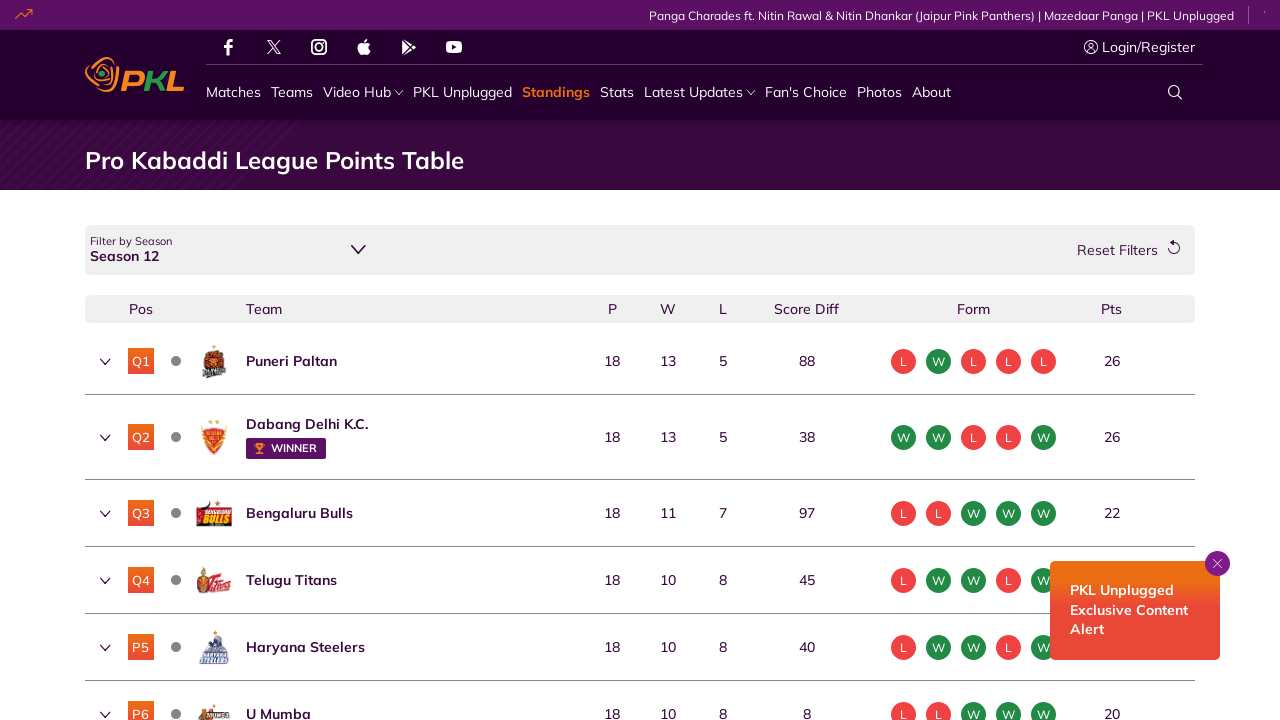

Verified points column is present
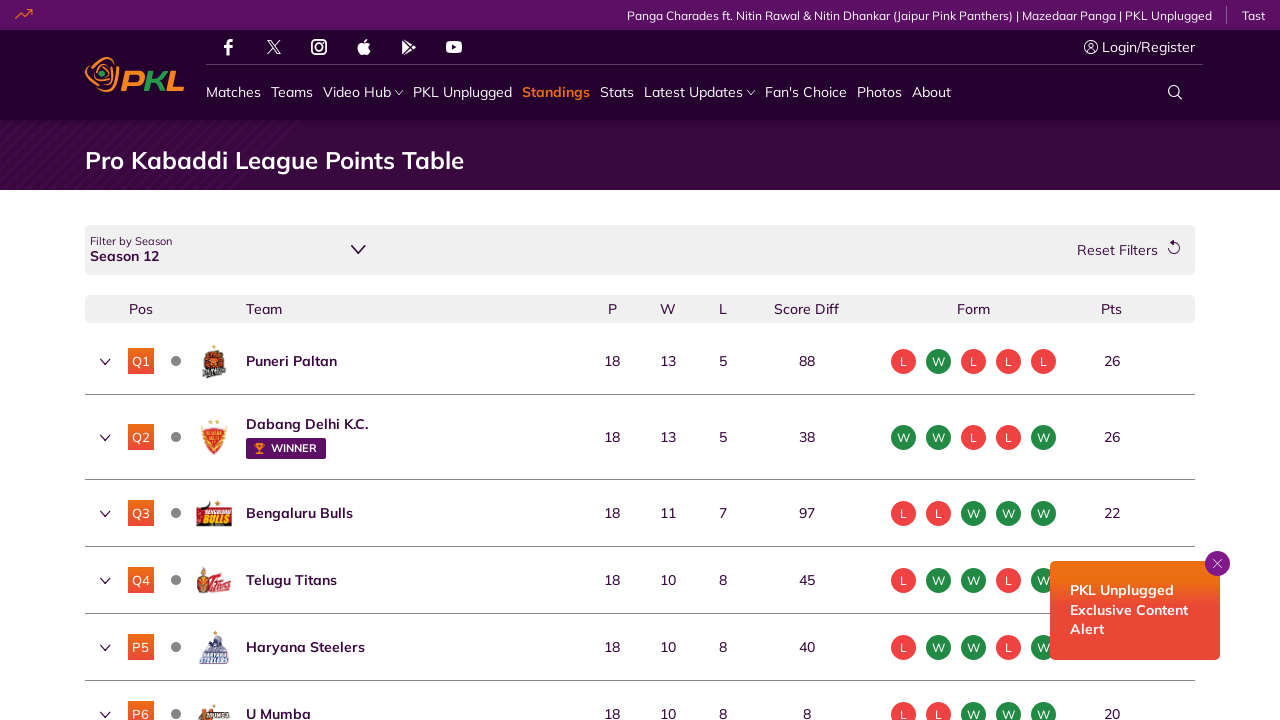

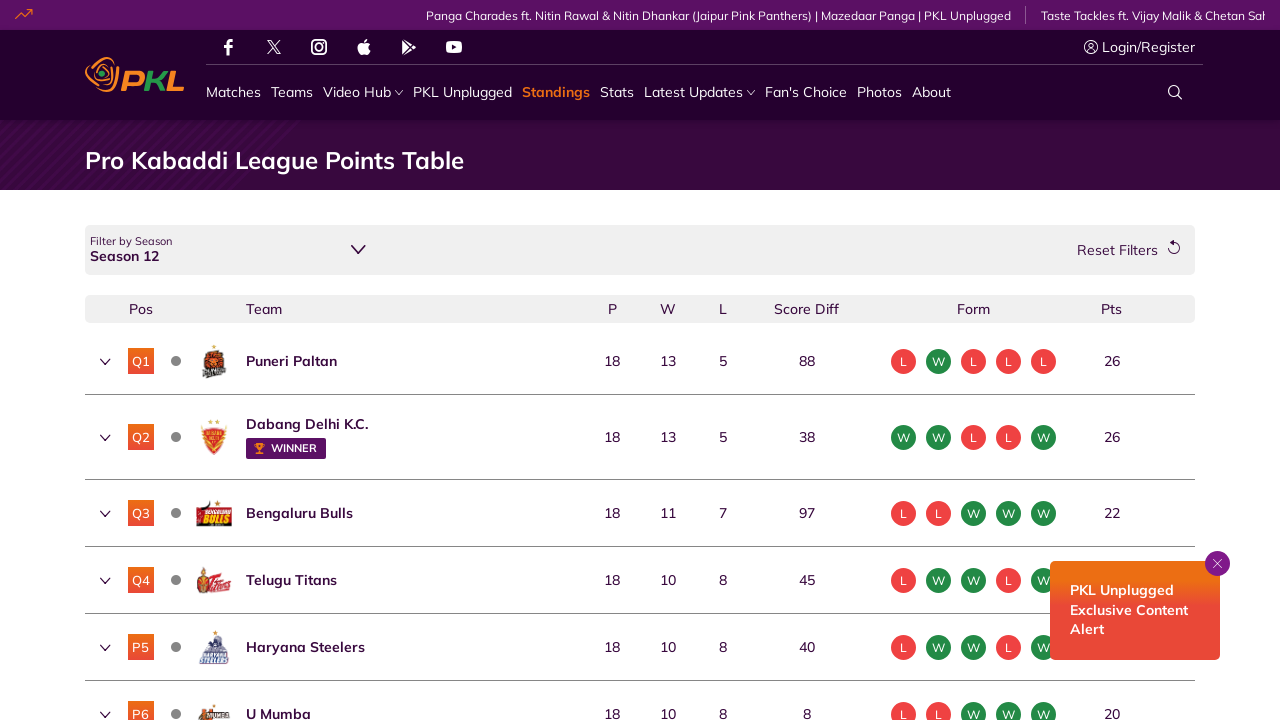